Tests the user registration flow by navigating from login page to registration page, filling out the signup form with user details, agreeing to terms, and submitting the registration

Starting URL: https://play1.automationcamp.ir/login.html

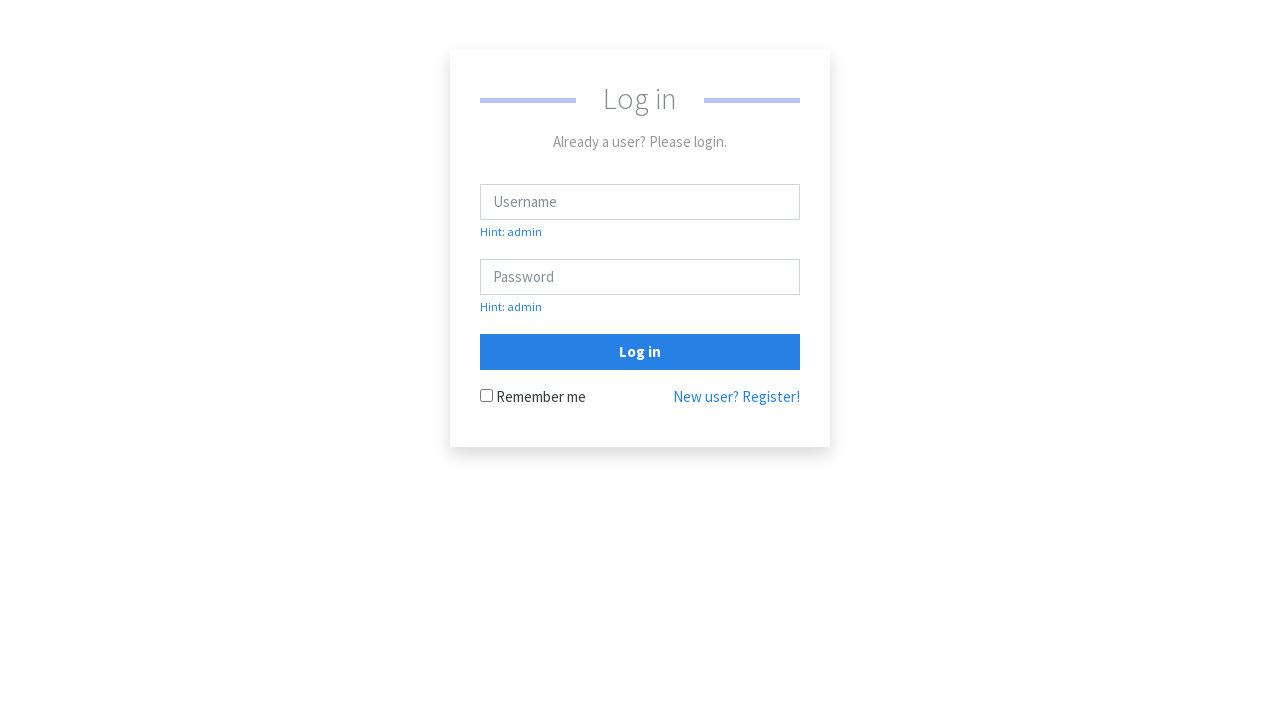

Clicked 'New user? Register!' link to navigate to signup page at (736, 397) on xpath=//a[contains(text(), 'New user? Register!')]
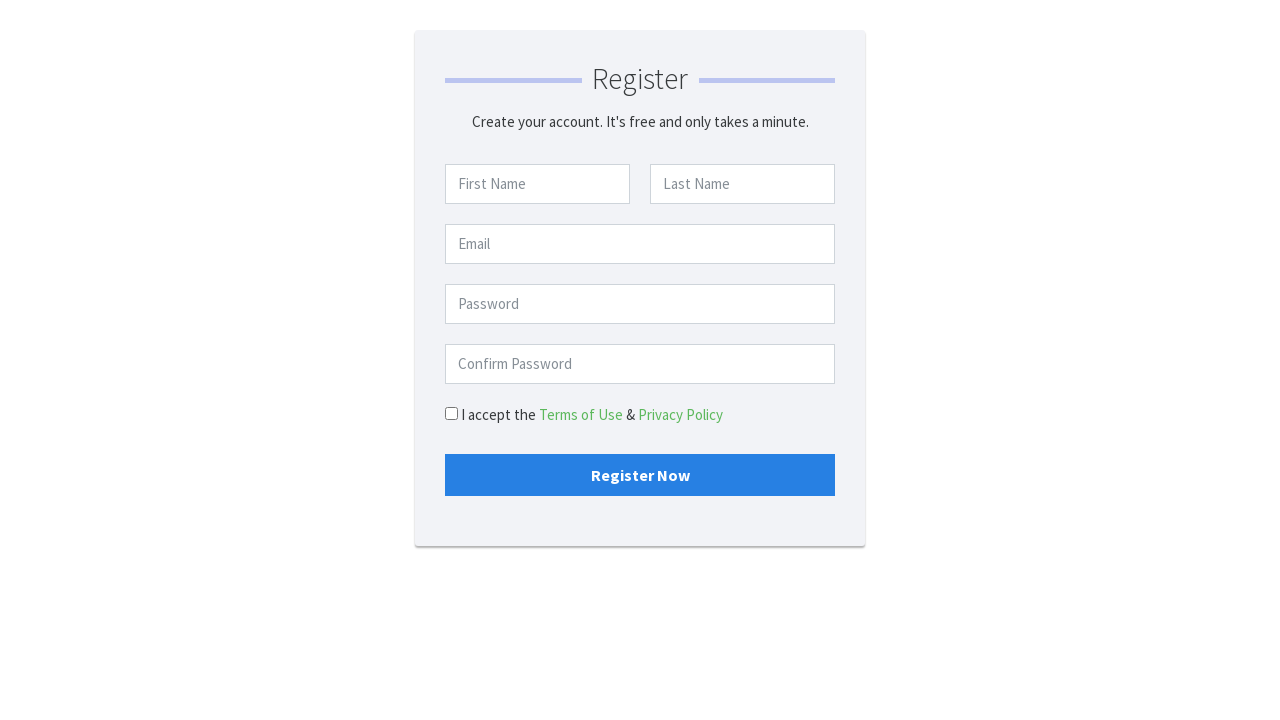

Successfully navigated to registration page
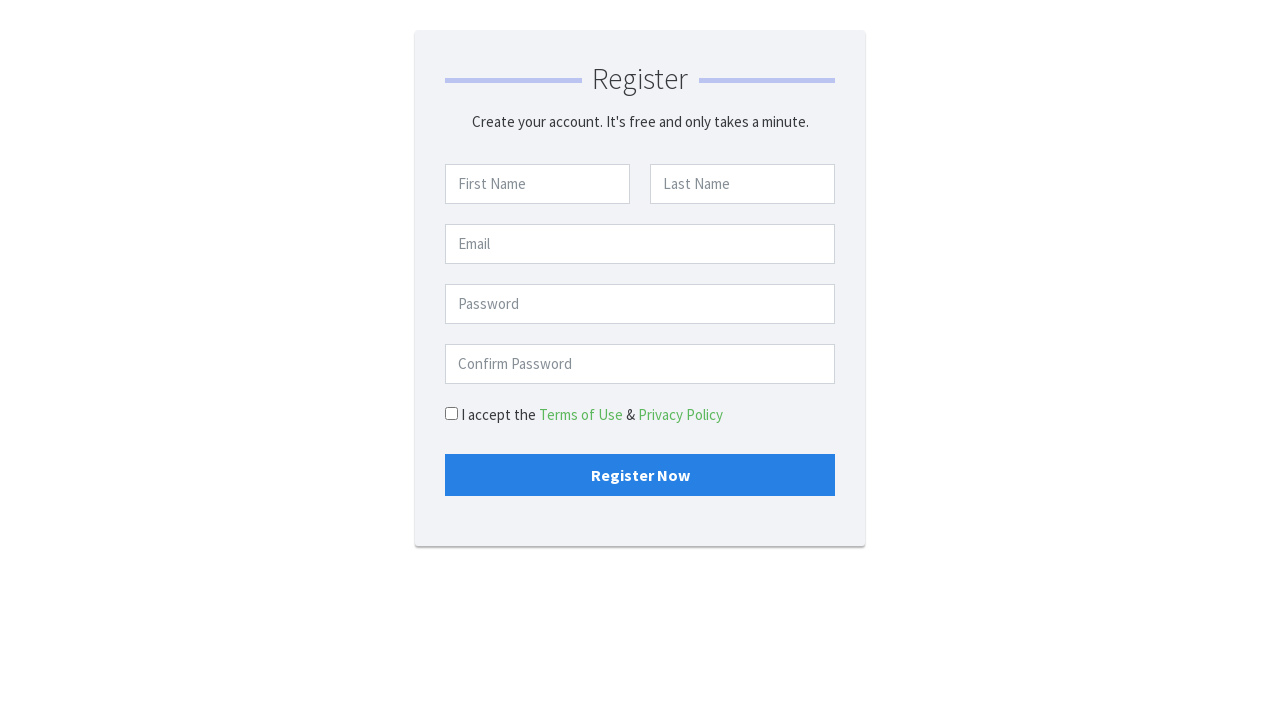

Clicked first name input field at (538, 184) on xpath=//form//div[1]//div//div[1]//input
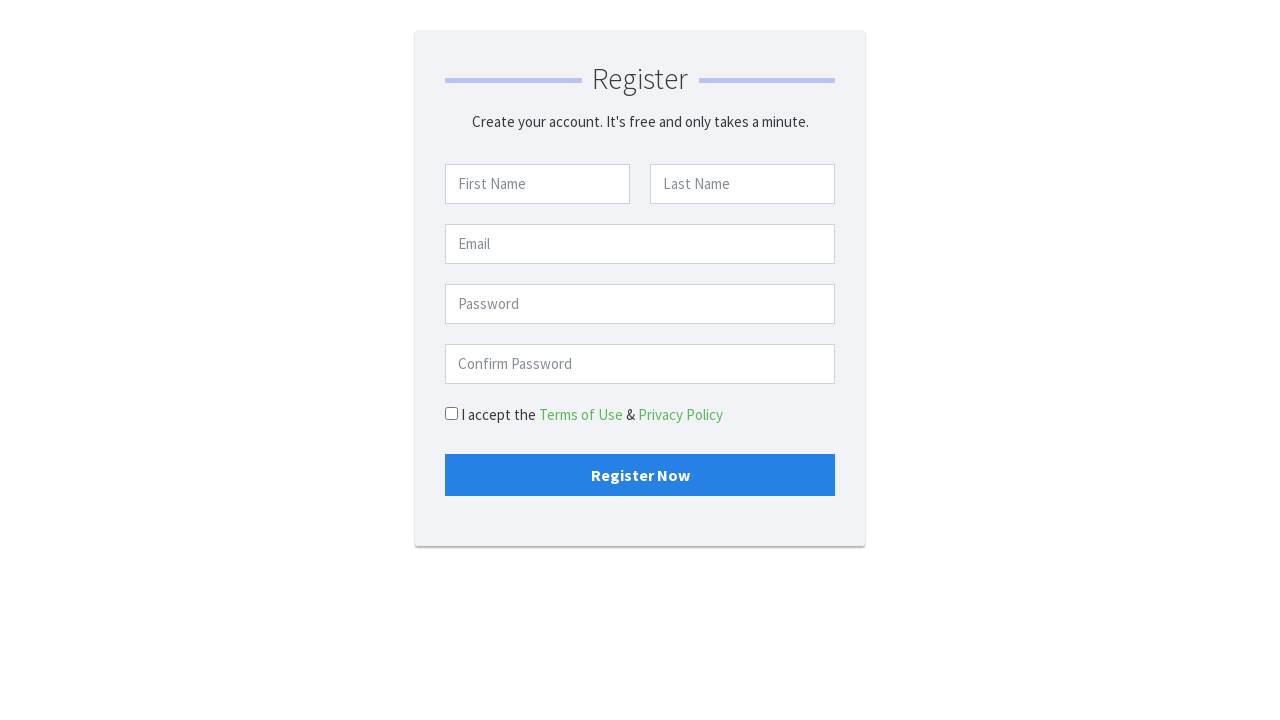

Filled first name field with 'Michael' on //form//div[1]//div//div[1]//input
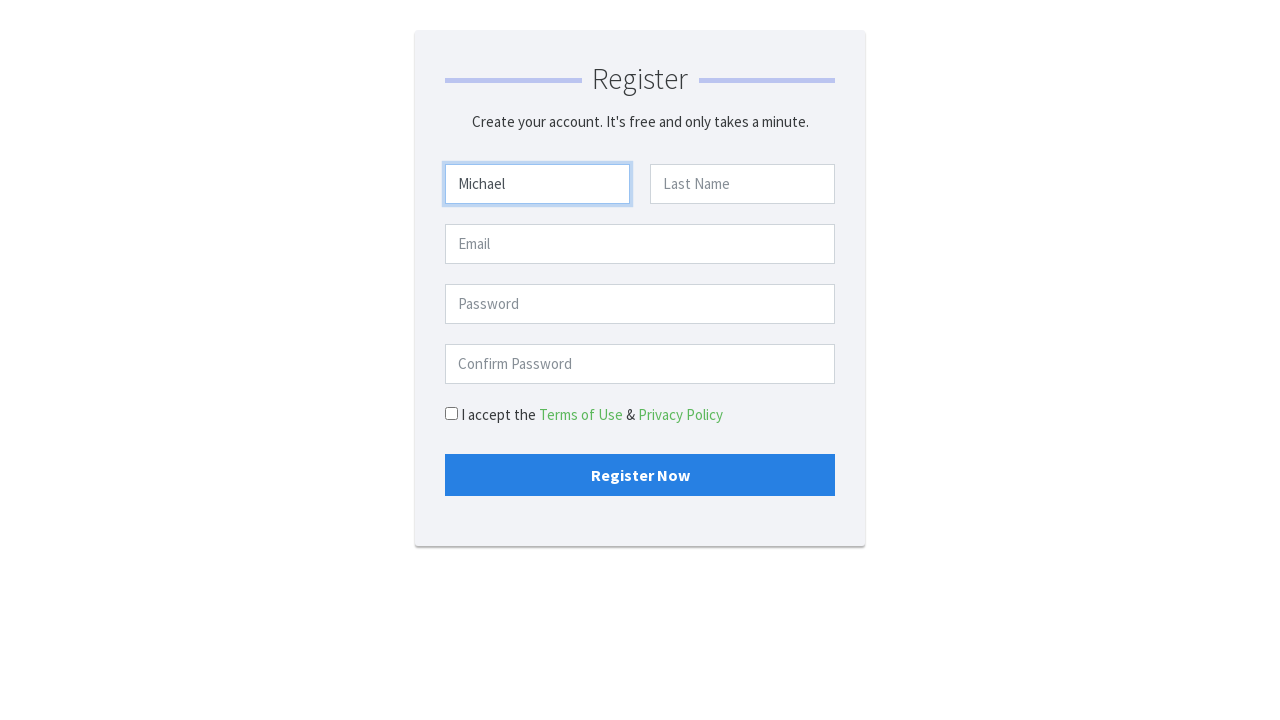

Clicked last name input field at (742, 184) on xpath=//form//div[1]//div//div[2]//input
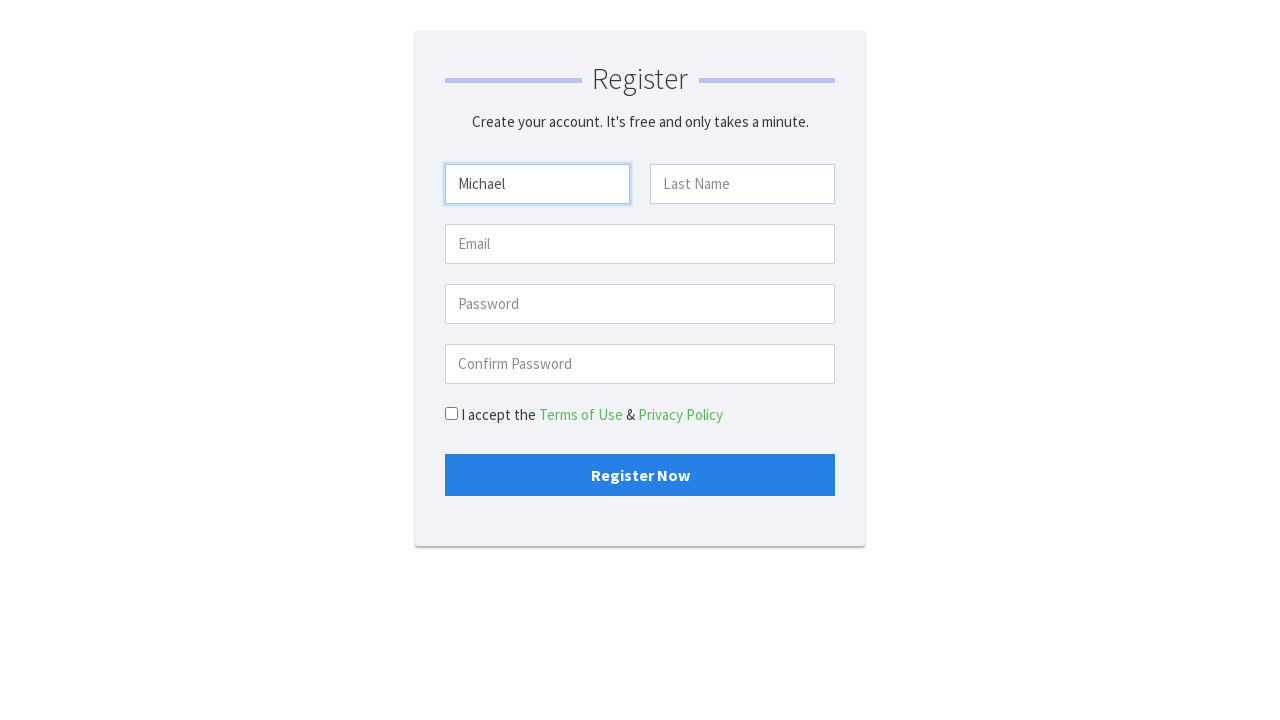

Filled last name field with 'Thompson' on //form//div[1]//div//div[2]//input
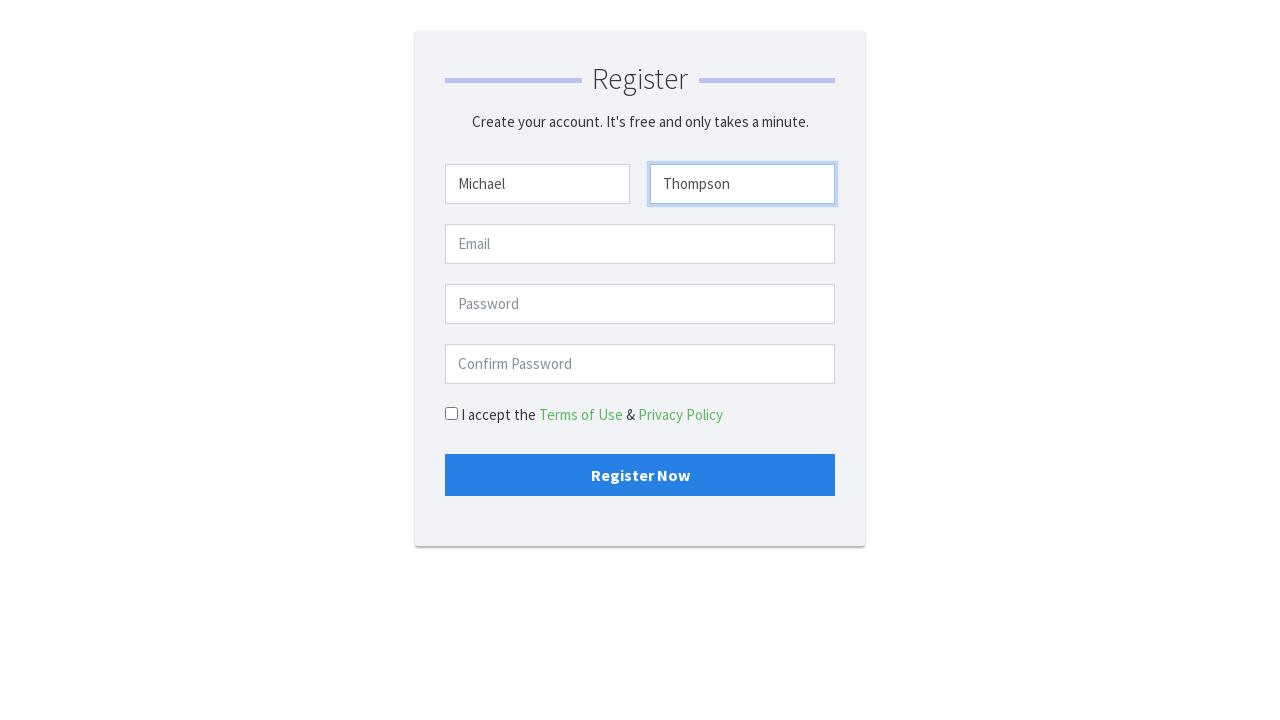

Clicked email input field at (742, 184) on xpath=//form//div[2]//input
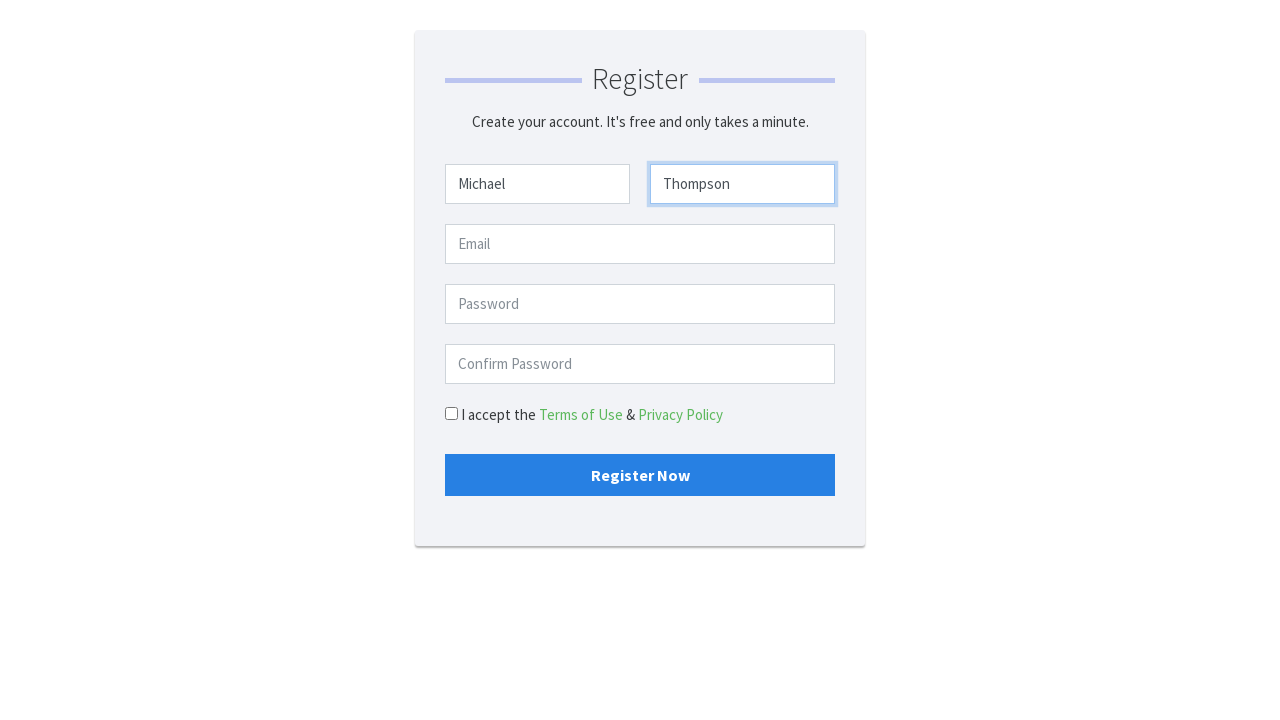

Filled email field with 'michael.thompson@example.com' on //form//div[2]//input
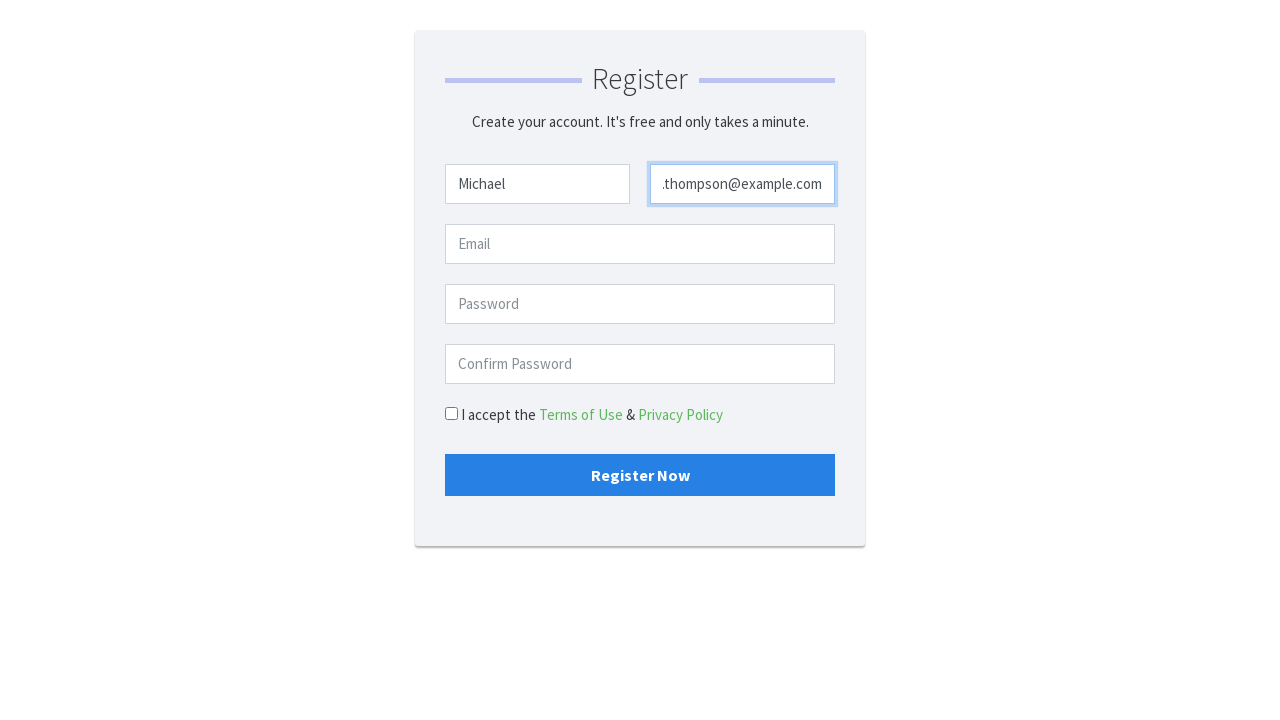

Clicked password input field at (640, 304) on #pwd1
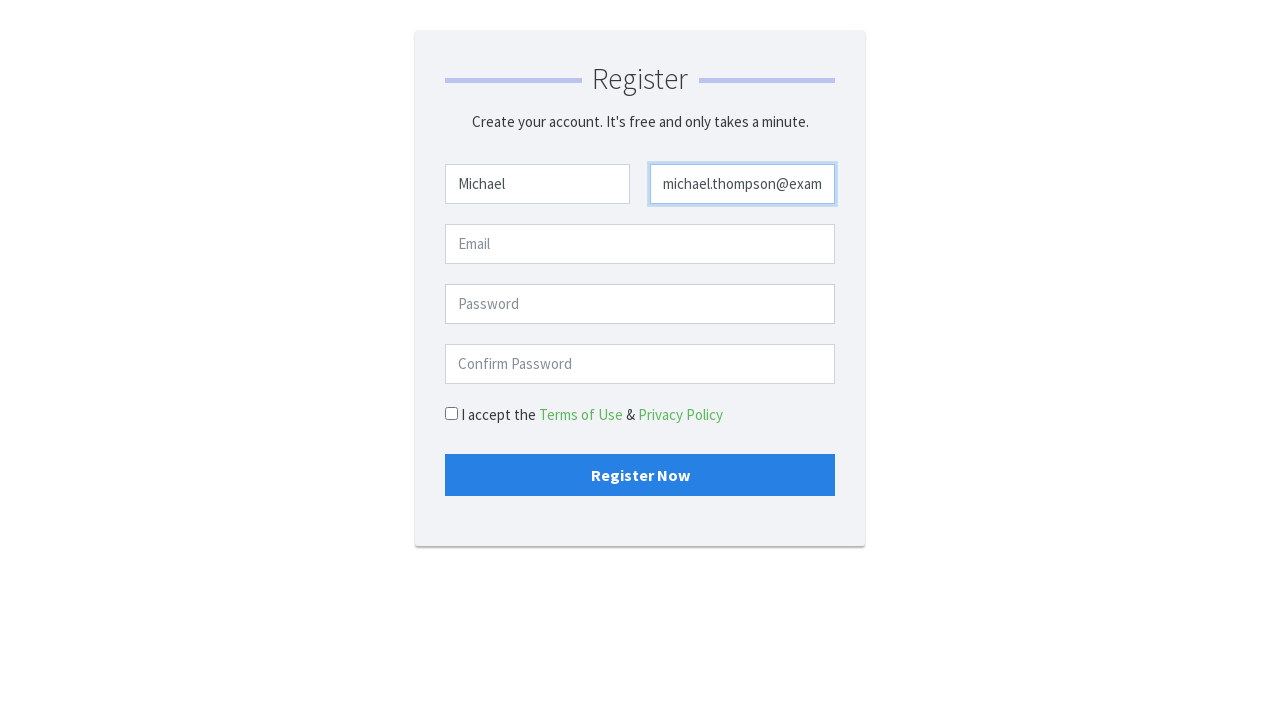

Filled password field with secure password on #pwd1
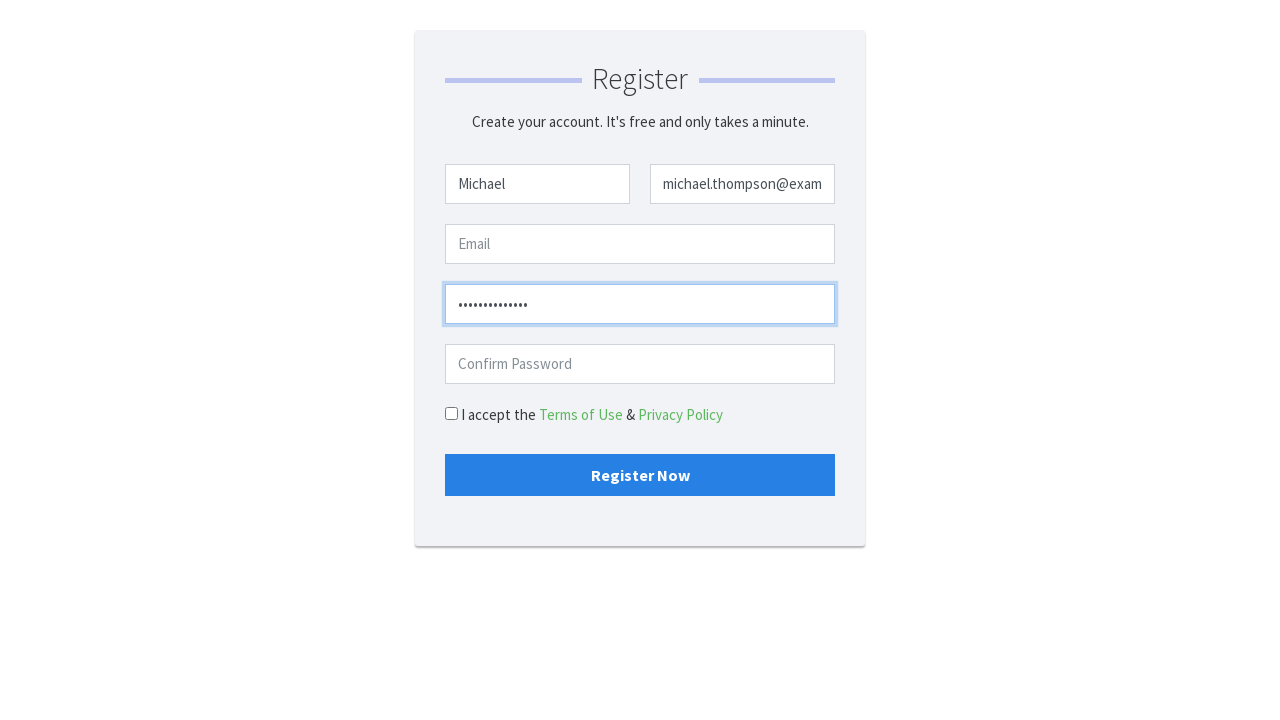

Clicked confirm password input field at (640, 364) on #pwd2
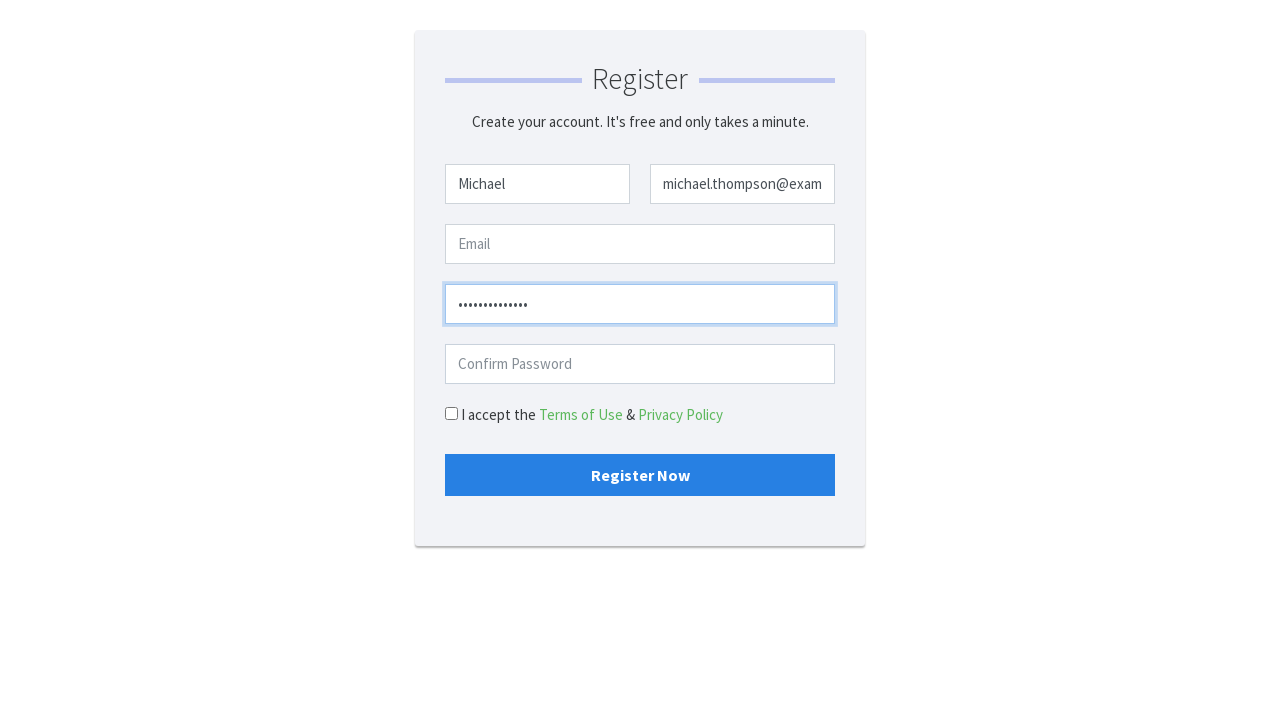

Filled confirm password field with matching password on #pwd2
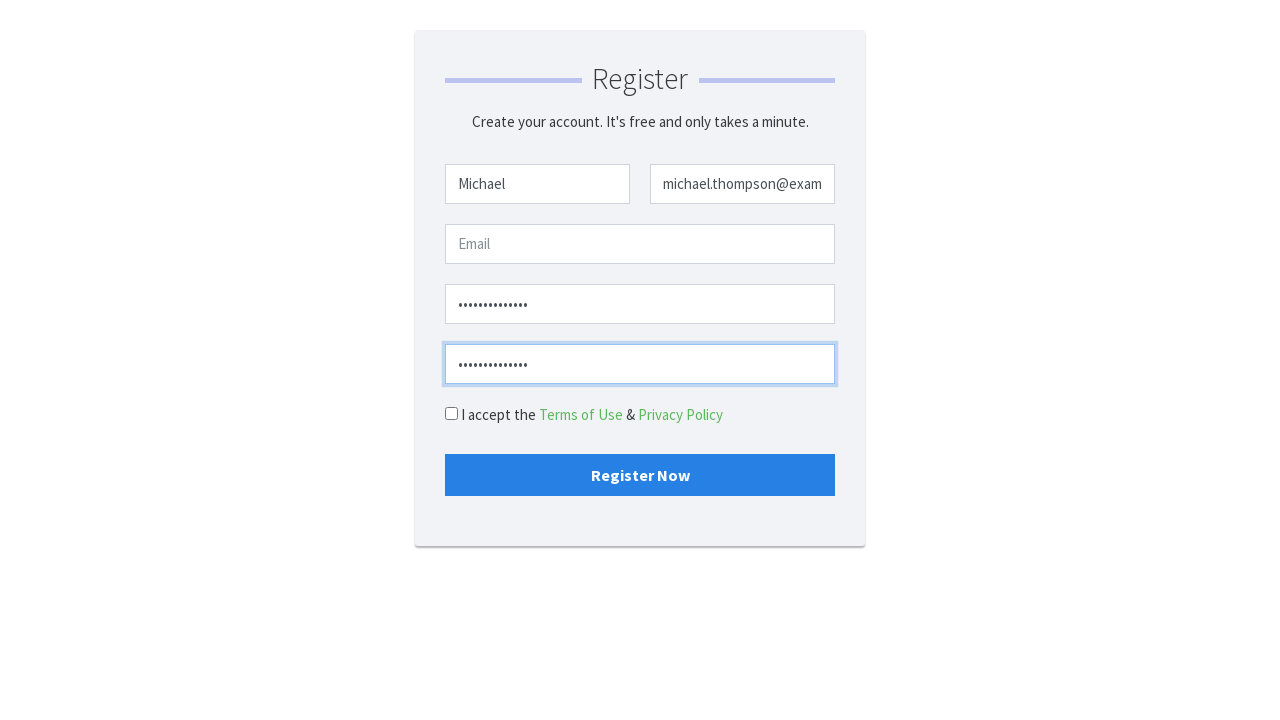

Checked the 'Agree to terms' checkbox at (452, 413) on xpath=//form//div[5]//label//input
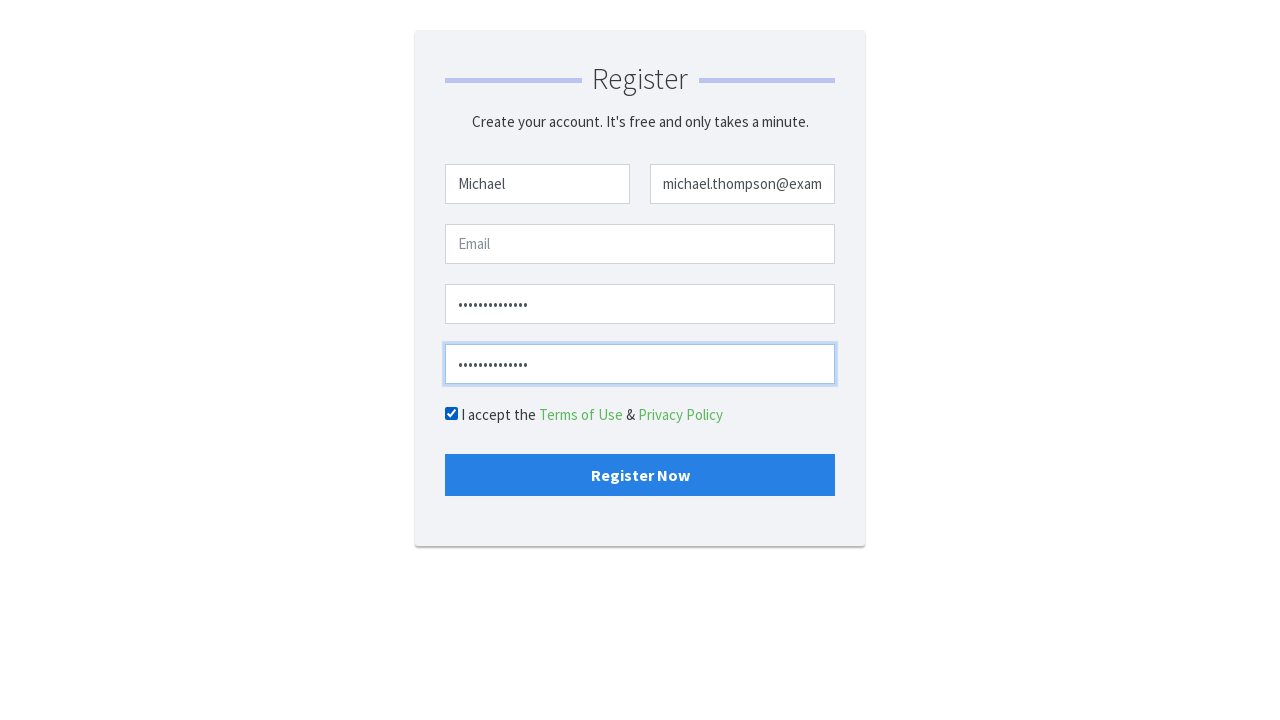

Clicked the sign up button to submit registration form at (640, 475) on #submit_button
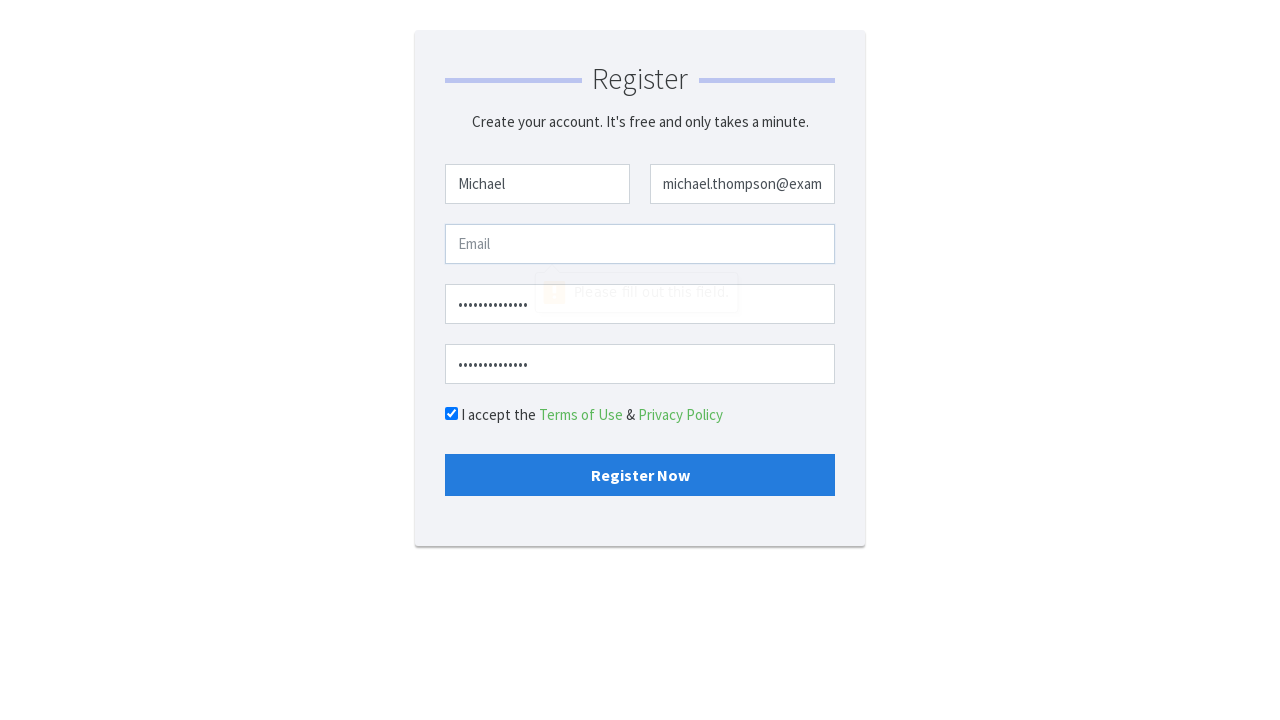

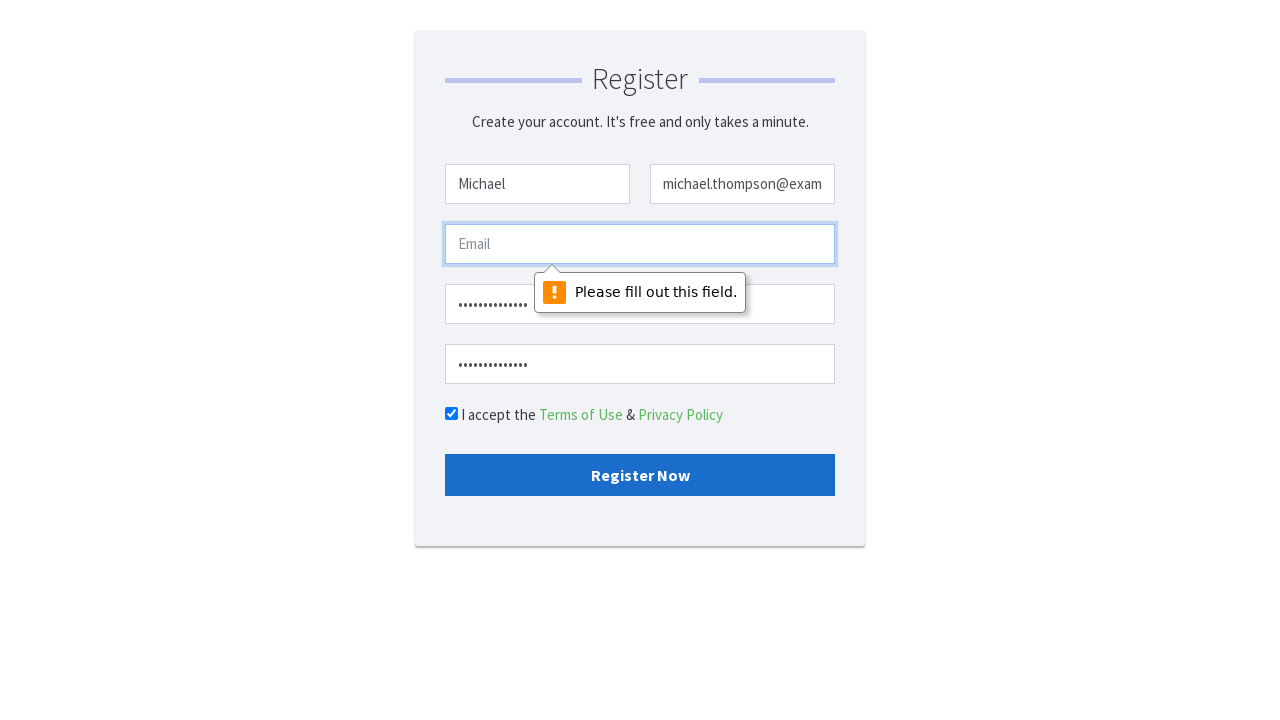